Tests button enable/disable state on a registration page by verifying the button is disabled before accepting terms, then enabled after clicking a policy checkbox, and verifies the button's background color.

Starting URL: https://egov.danang.gov.vn/reg

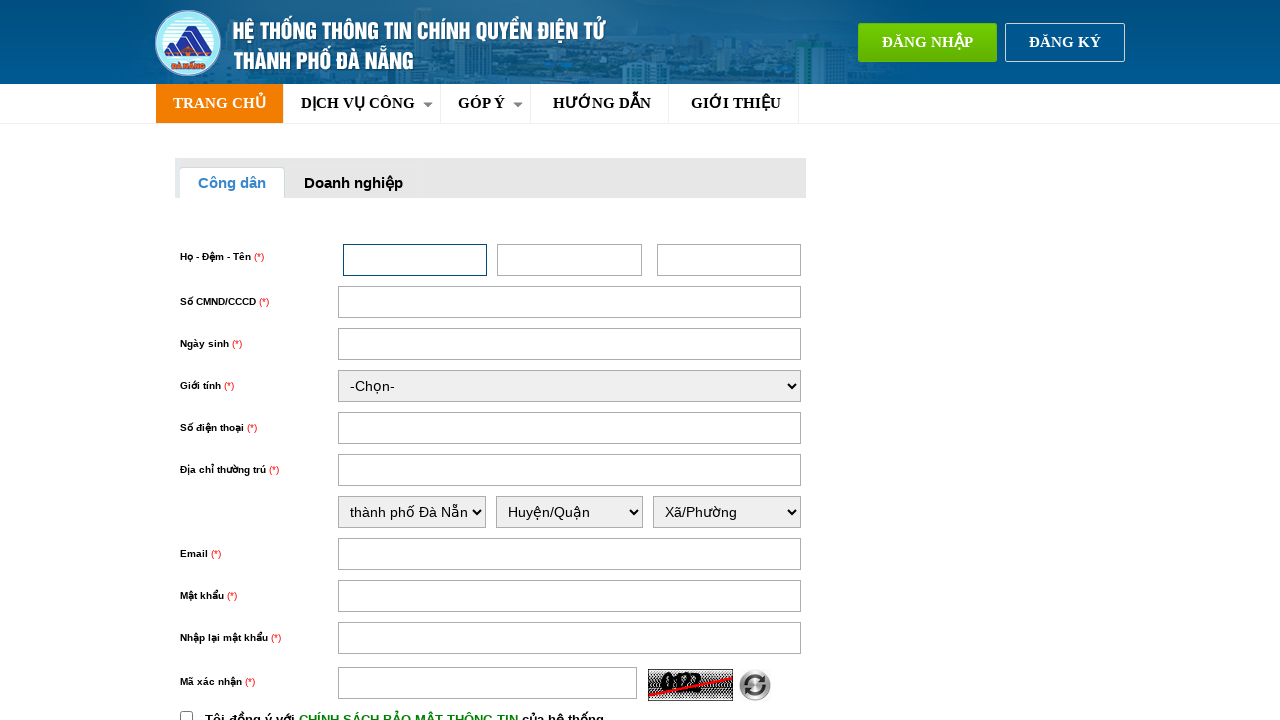

Registration button is visible and located
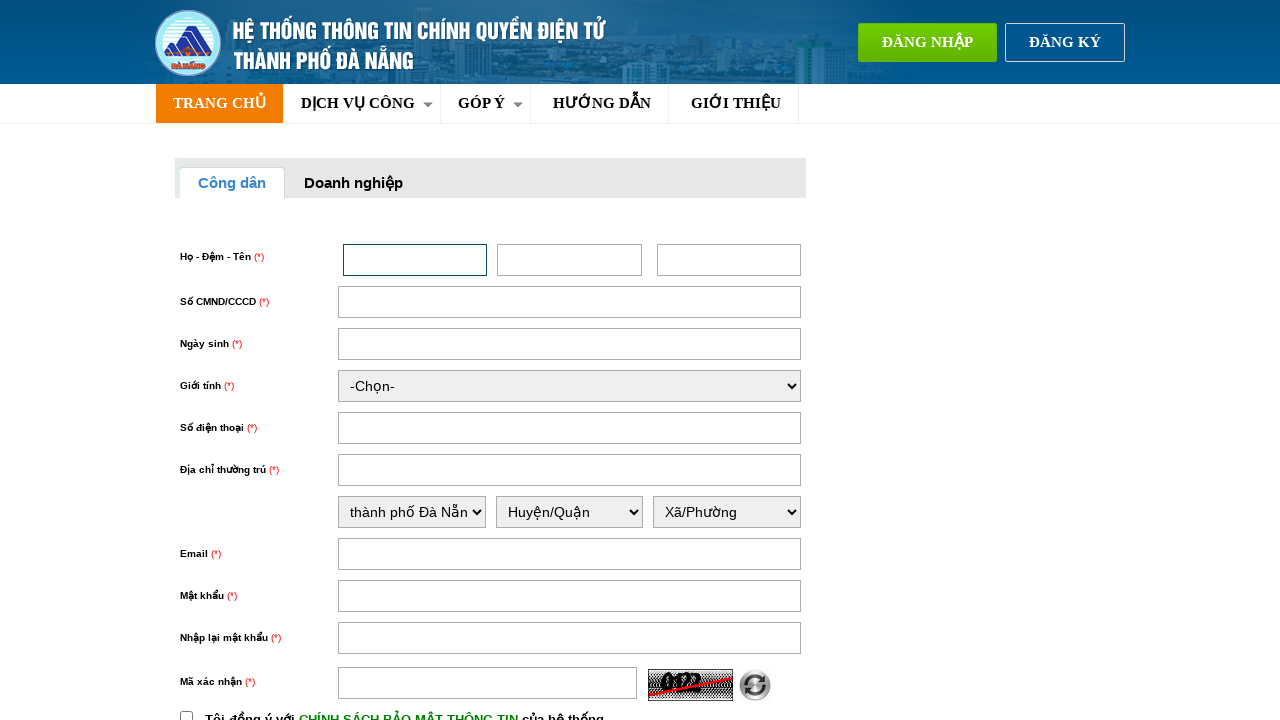

Verified registration button is disabled before accepting terms
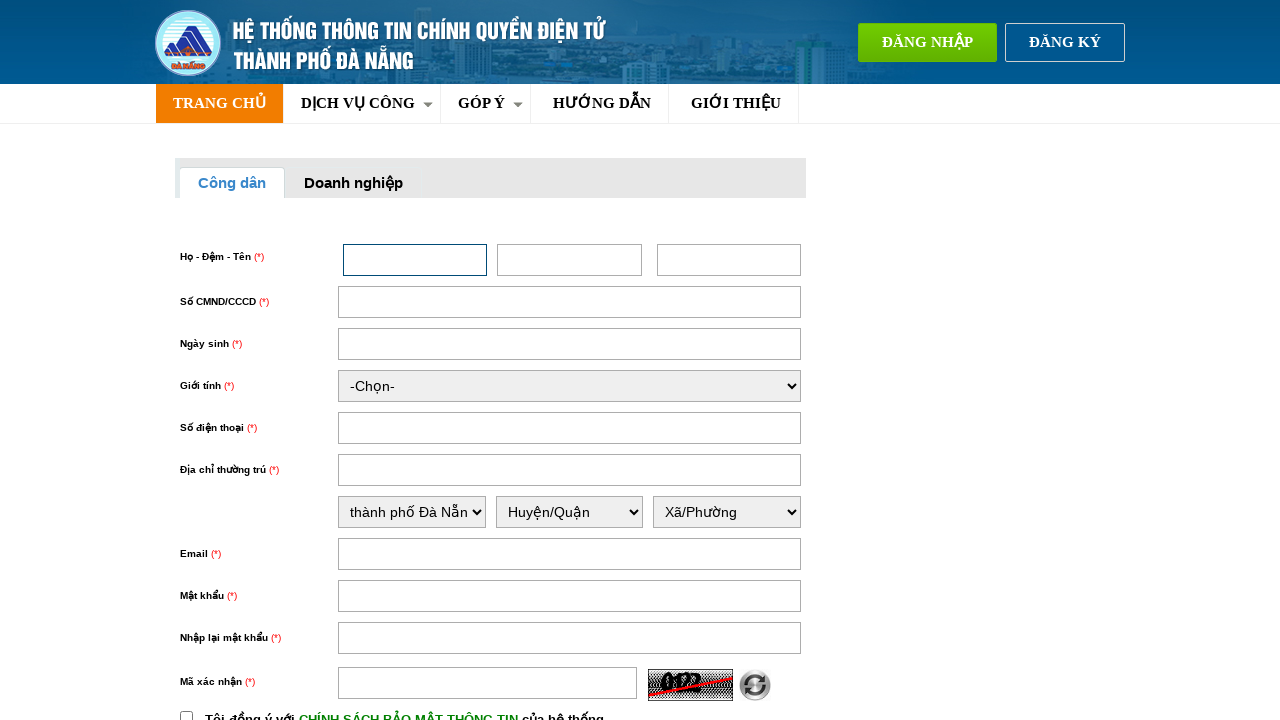

Clicked policy checkbox to accept terms at (186, 714) on input#chinhSach
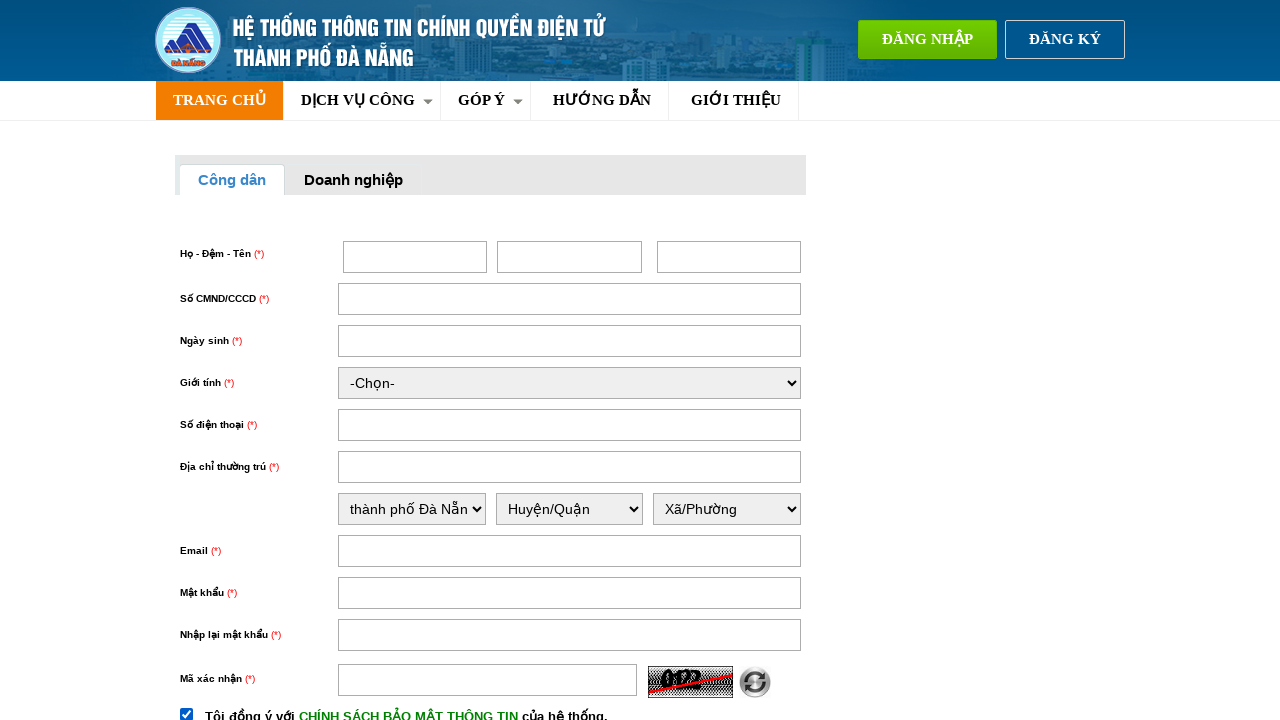

Waited for button state change to process
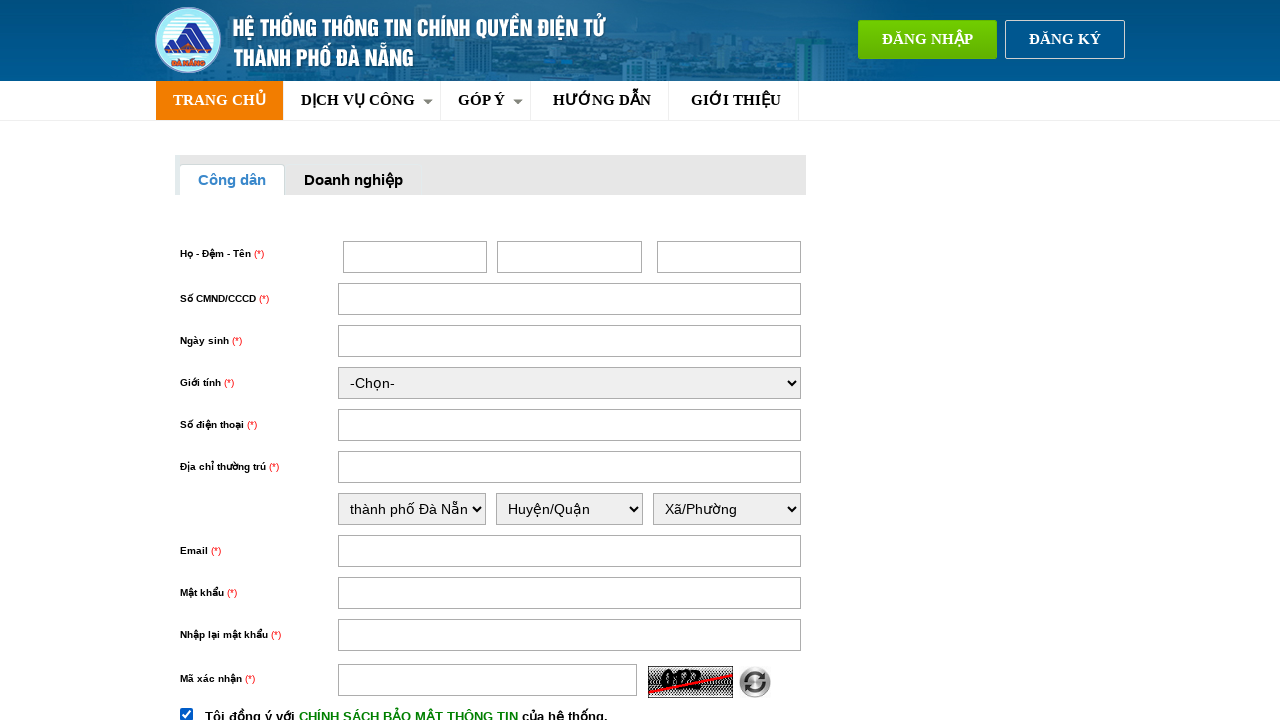

Verified registration button is now enabled after accepting terms
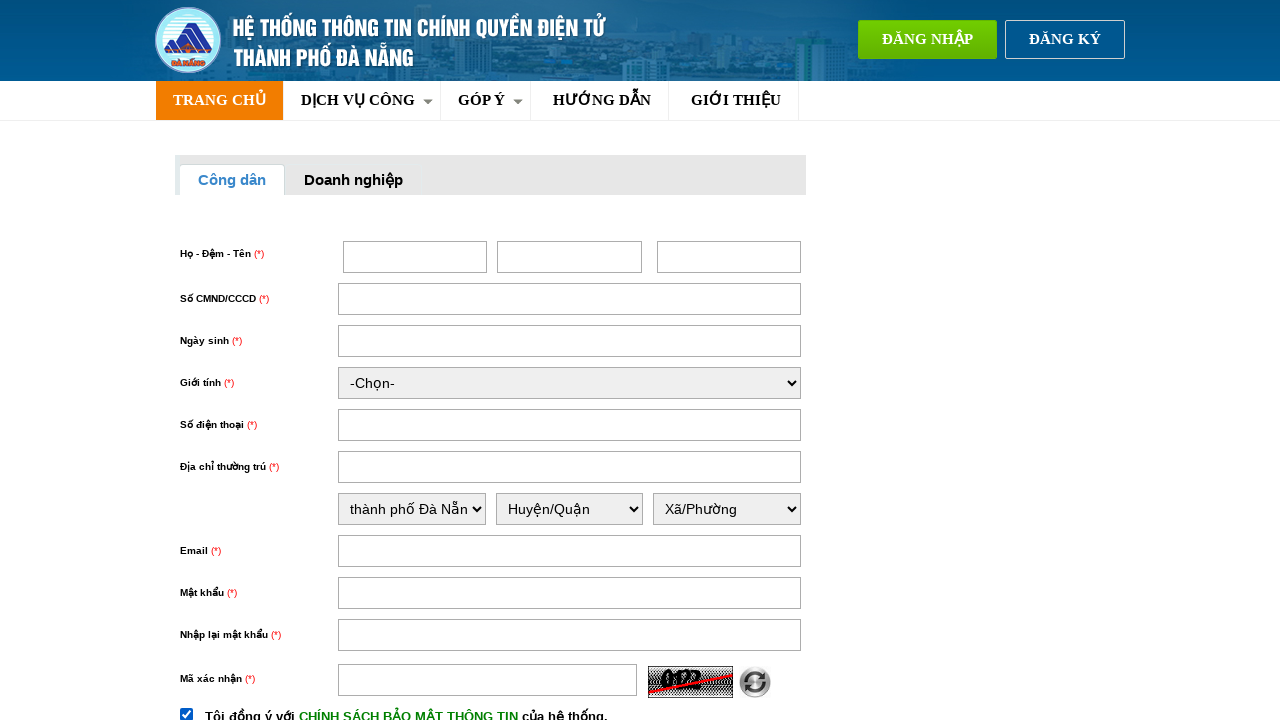

Retrieved button background color: rgb(239, 90, 0)
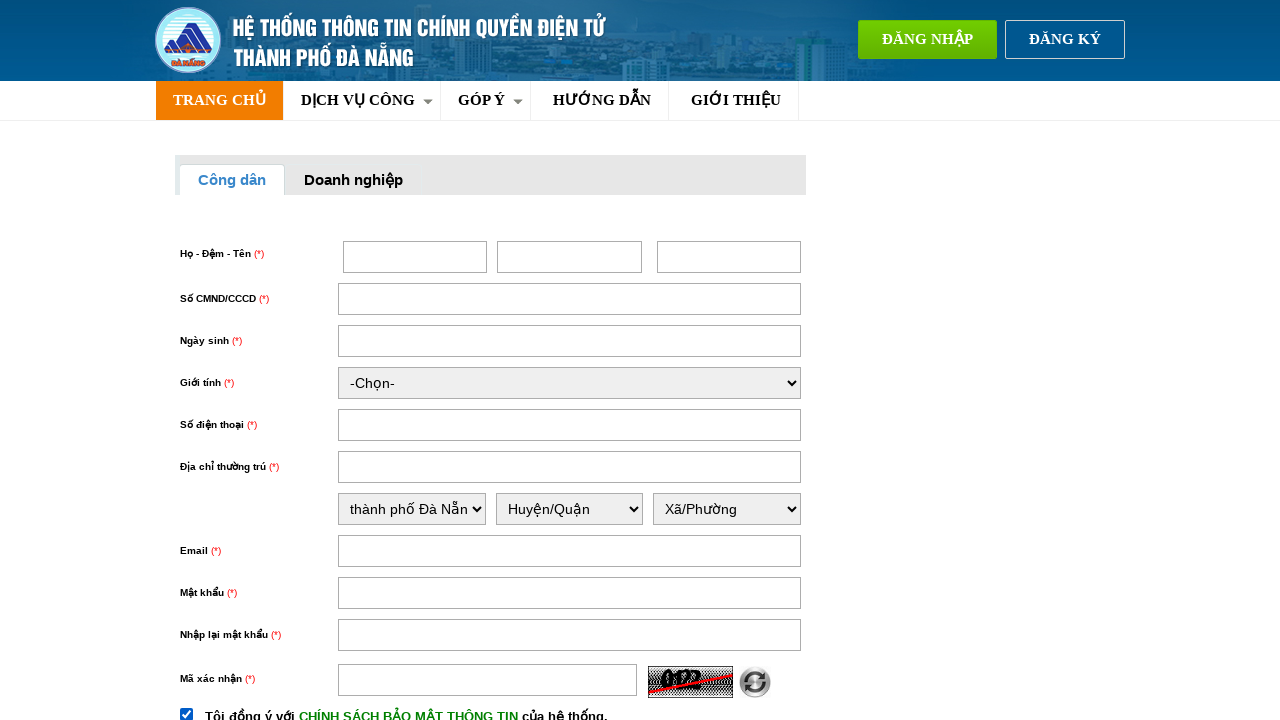

Verified button background color is orange (#ef5a00)
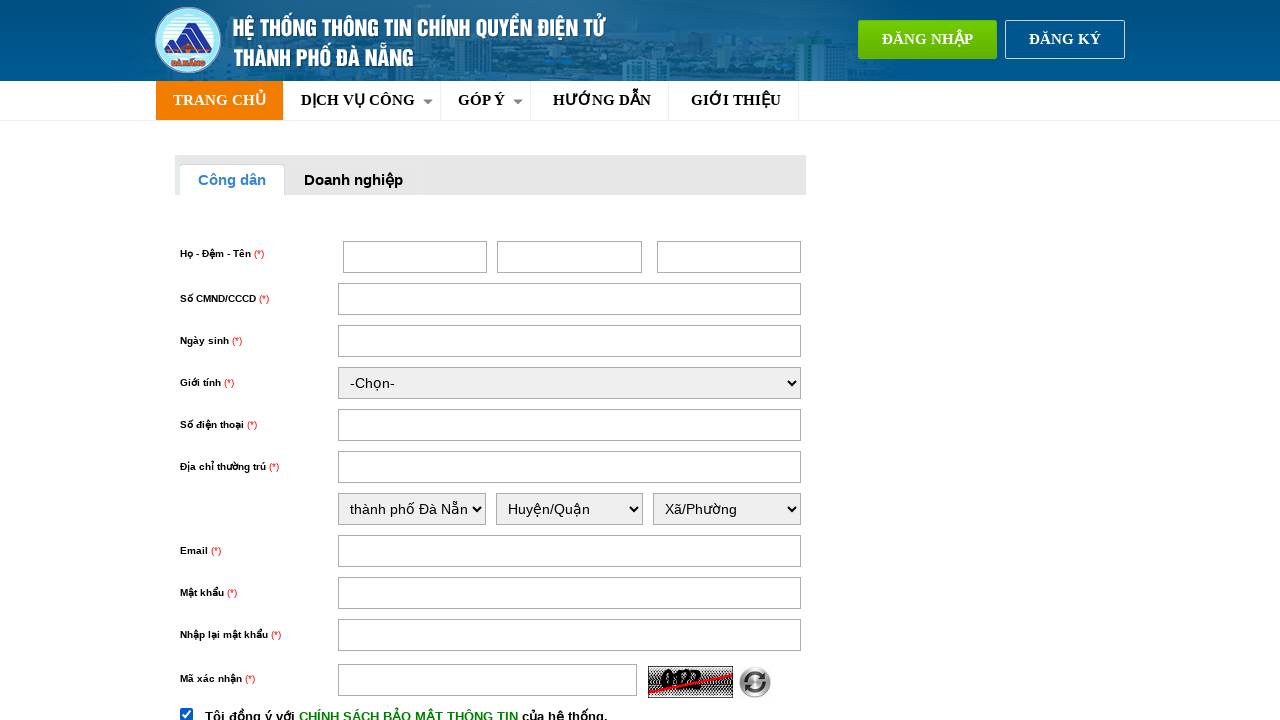

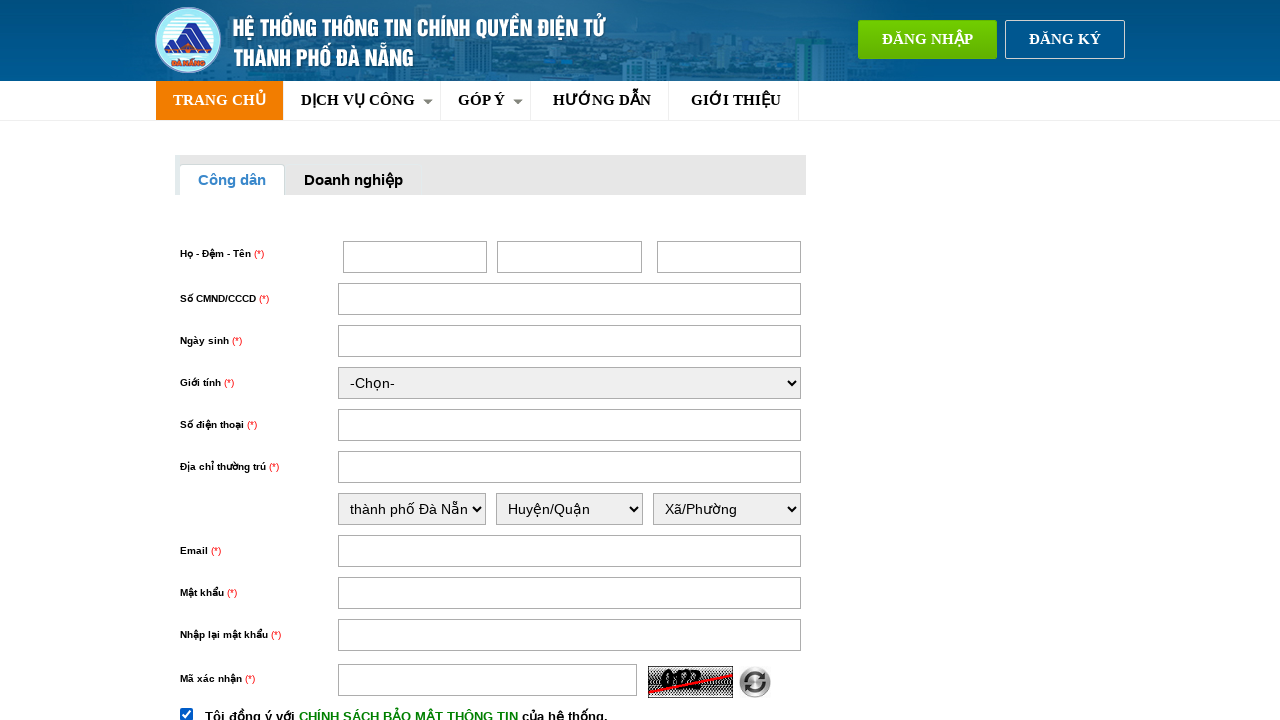